Tests a math challenge form by reading a value from the page, calculating a result using a logarithmic formula, filling in the answer, selecting checkbox and radio button options, and submitting the form.

Starting URL: http://suninjuly.github.io/math.html

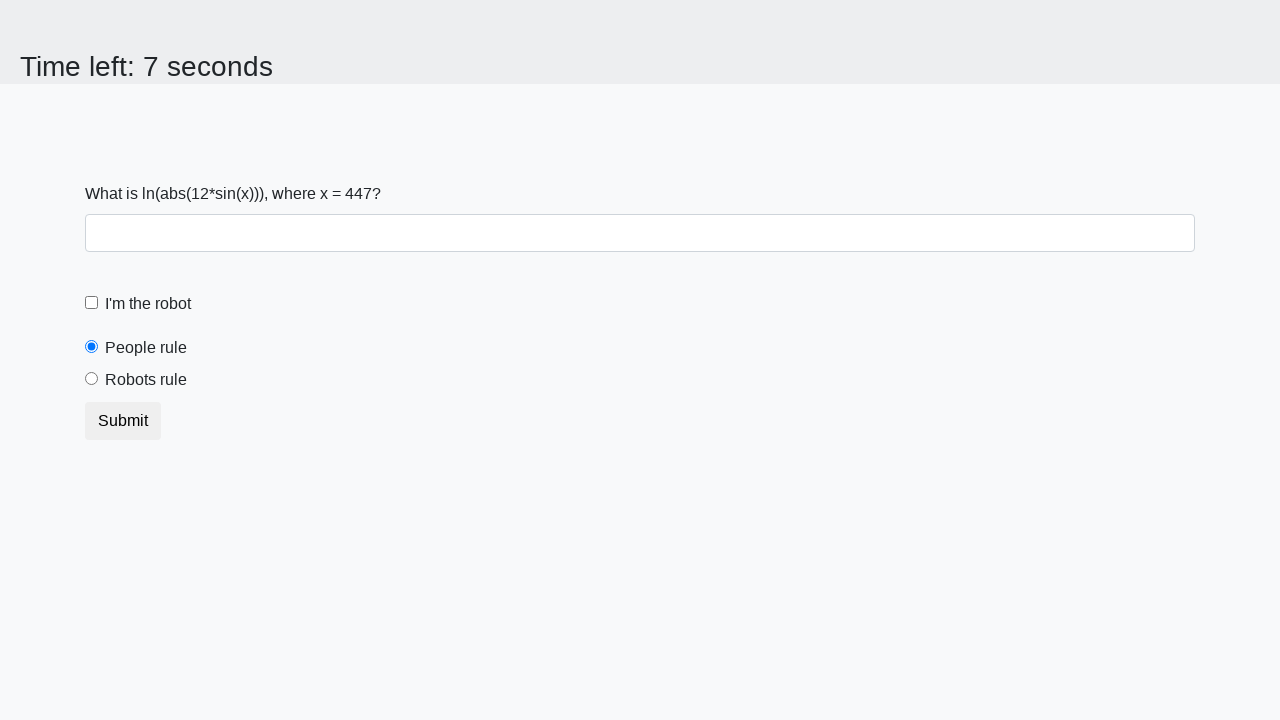

Retrieved x value from the math challenge form
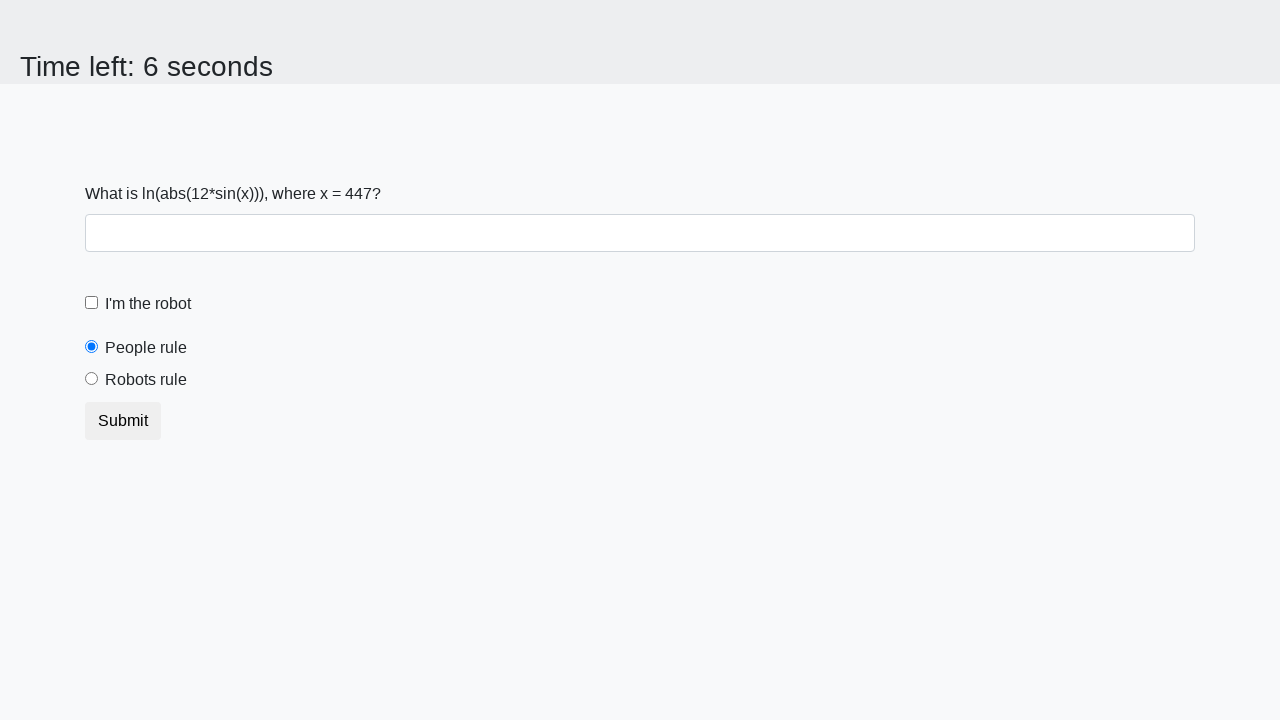

Calculated the answer using logarithmic formula: log(|12*sin(x)|)
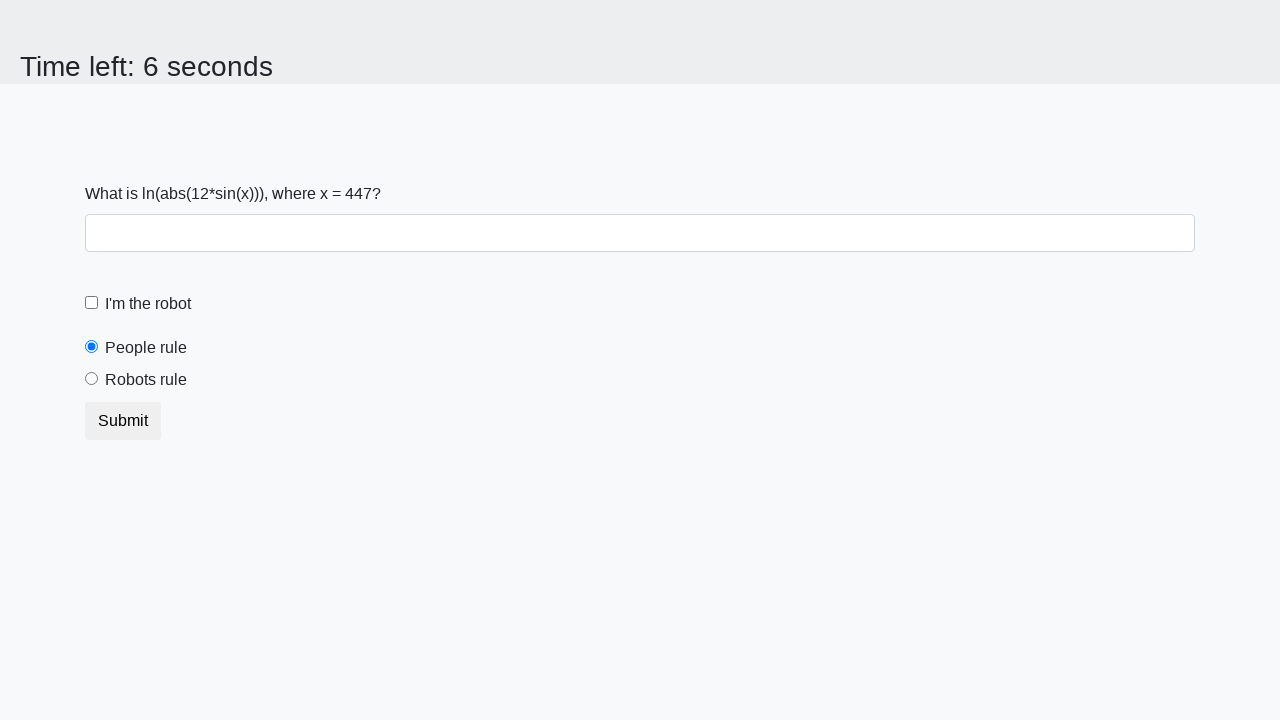

Filled in the calculated answer in the answer field on #answer
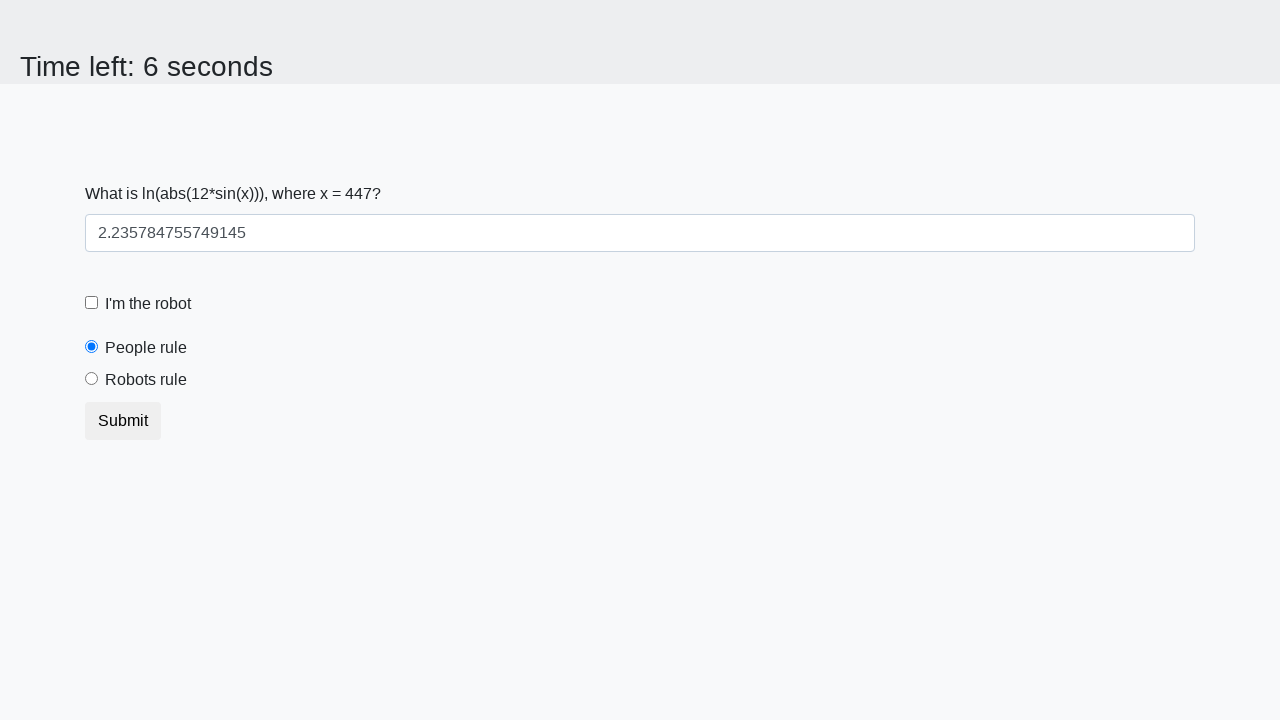

Checked the robot checkbox at (92, 303) on #robotCheckbox
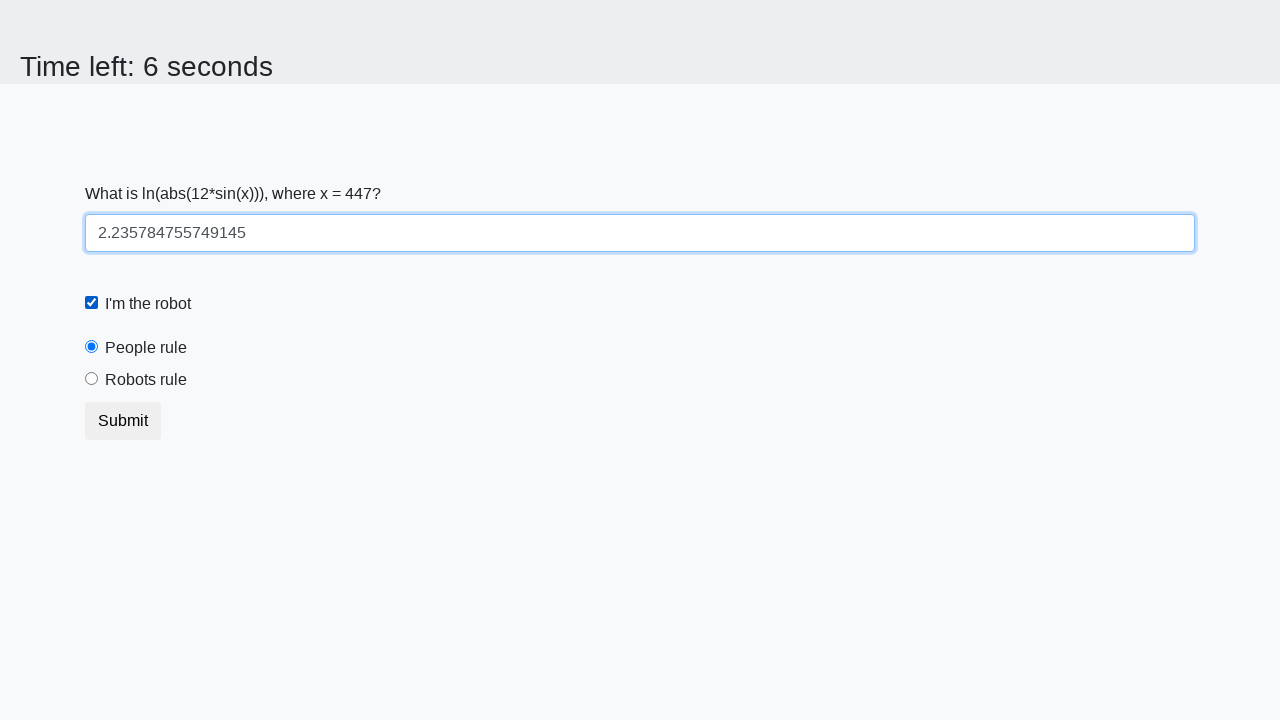

Selected the 'robots rule' radio button at (92, 379) on #robotsRule
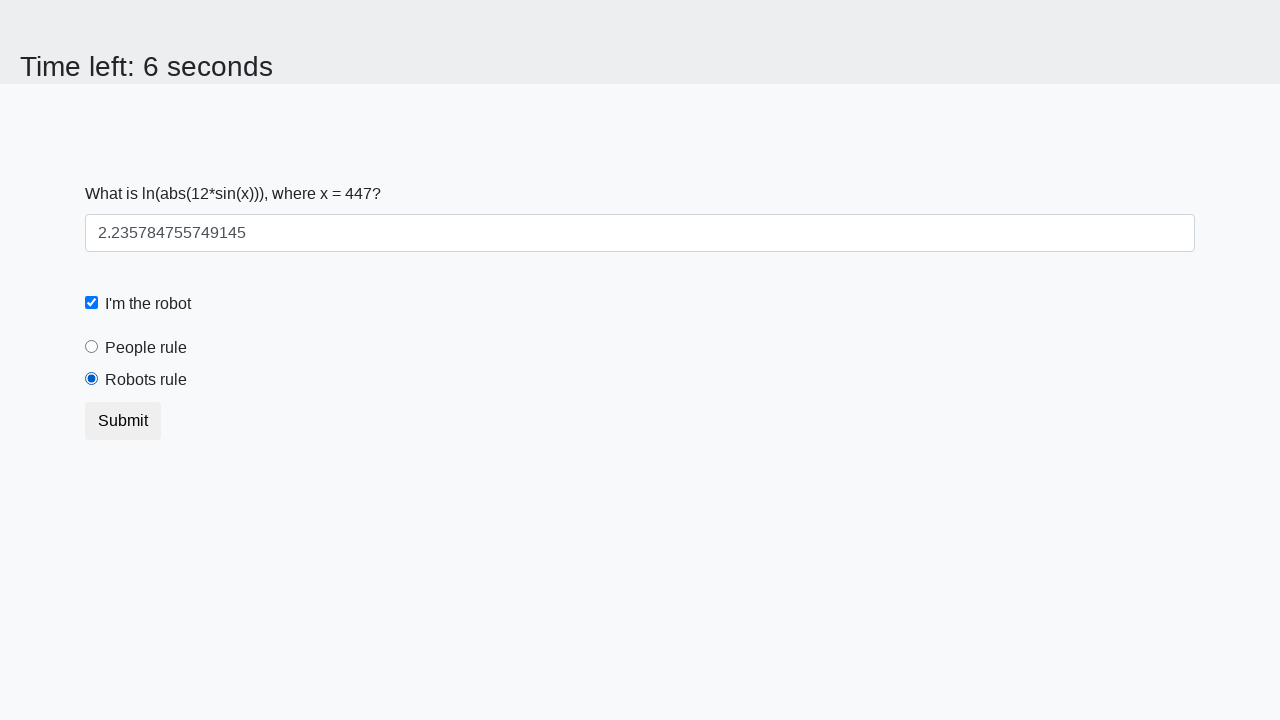

Clicked the submit button to complete the math challenge at (123, 421) on button.btn
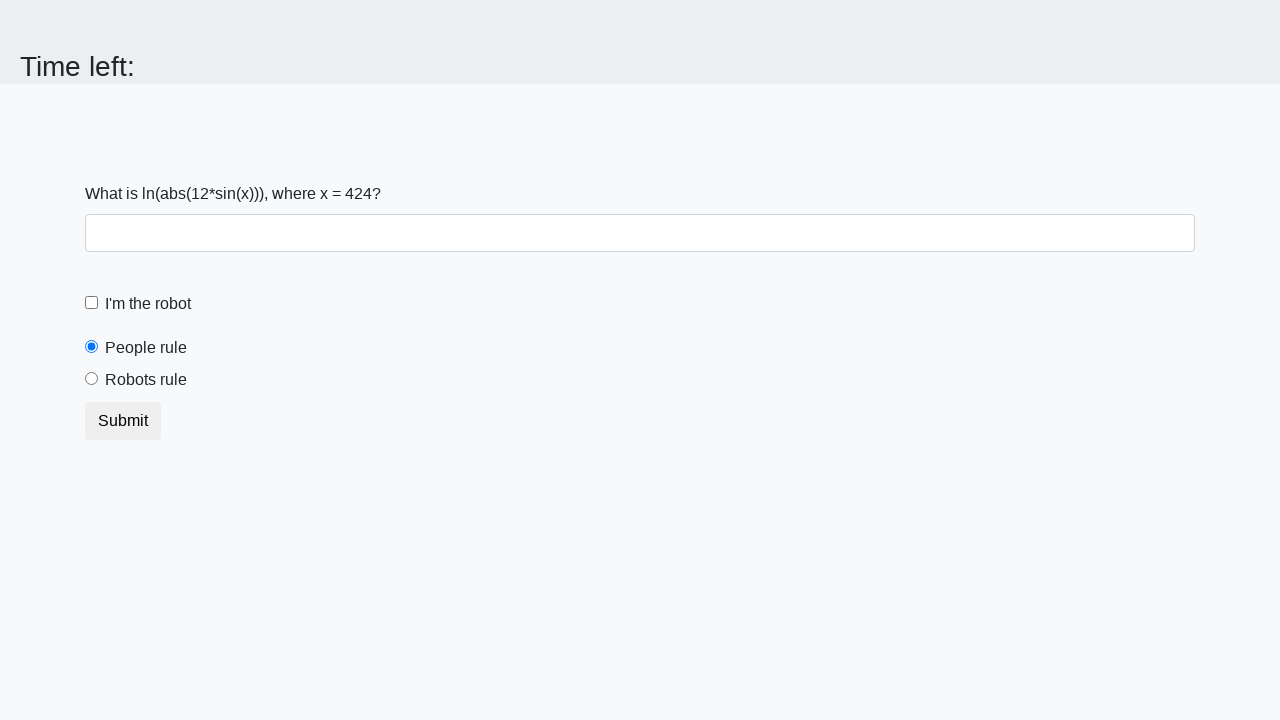

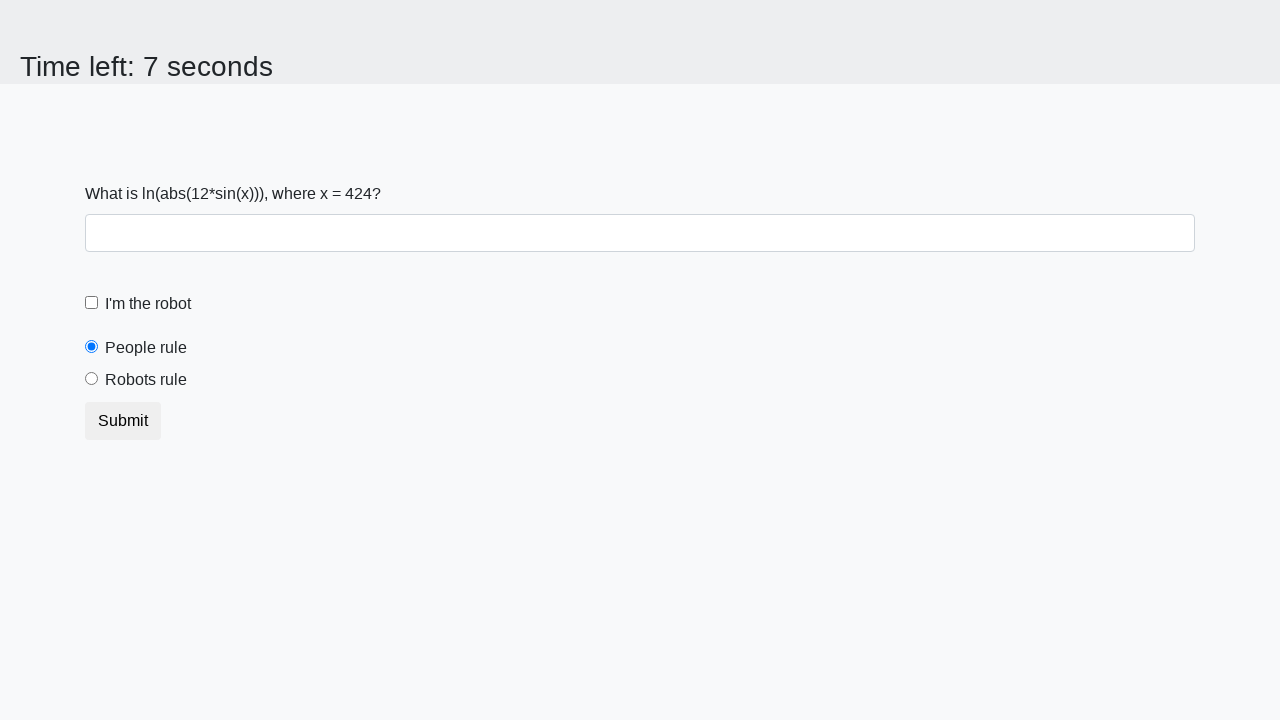